Tests for InvalidSelectorException by using an invalid CSS selector syntax

Starting URL: http://demoqa.com/text-box

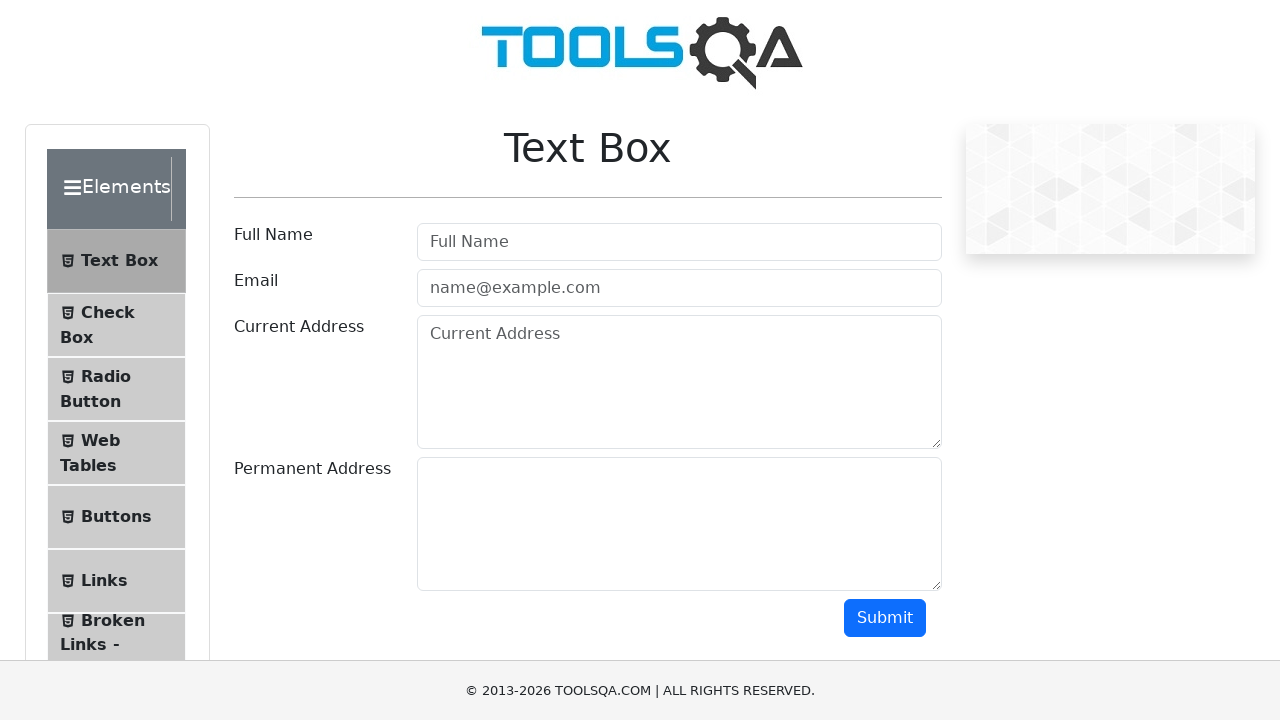

Navigated to http://demoqa.com/text-box
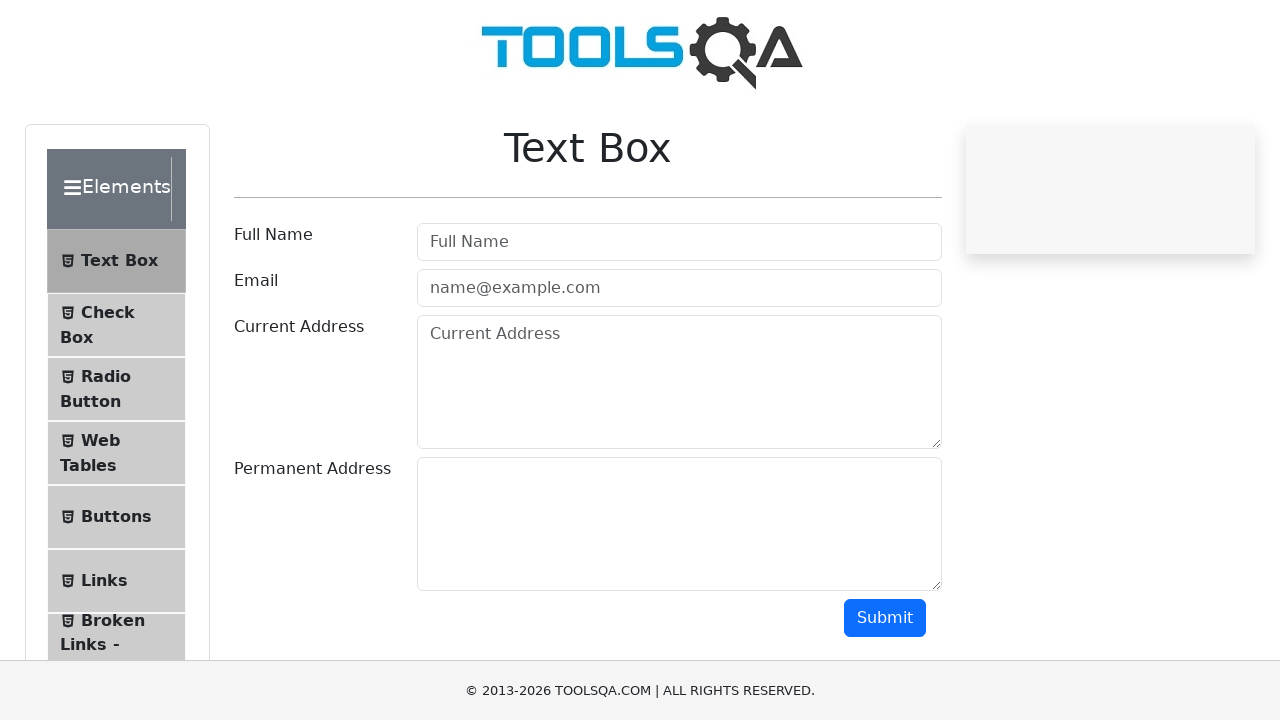

Attempted to use invalid CSS selector syntax (XPath in CSS) - InvalidSelectorException caught as expected on xpath=//button[@type='button'][2]
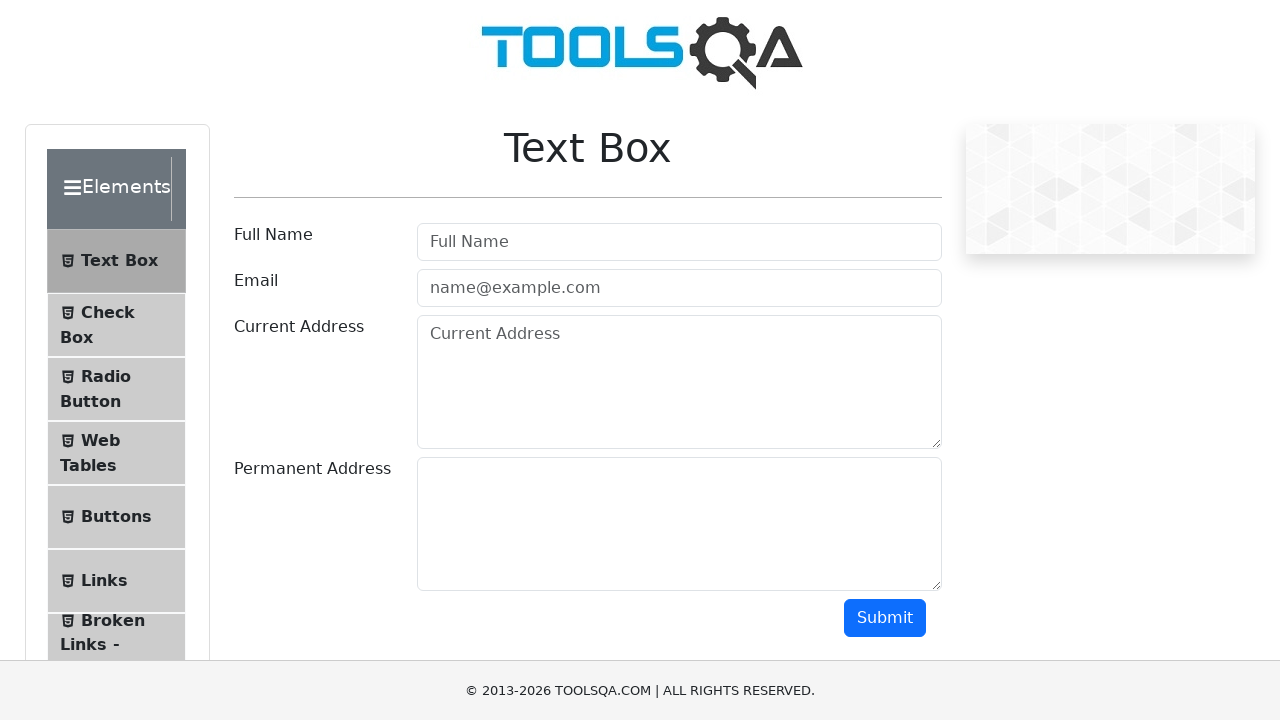

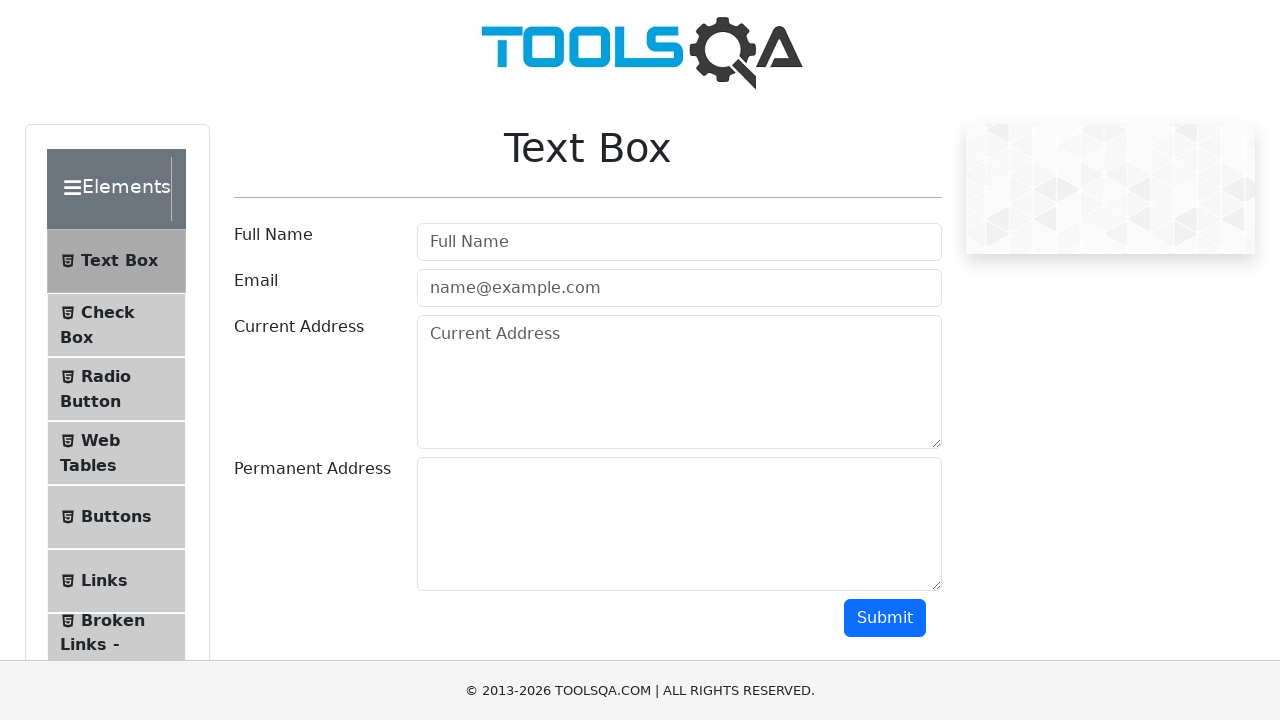